Tests window scrolling functionality by scrolling the page down and then scrolling within a fixed-header table element

Starting URL: https://rahulshettyacademy.com/AutomationPractice/

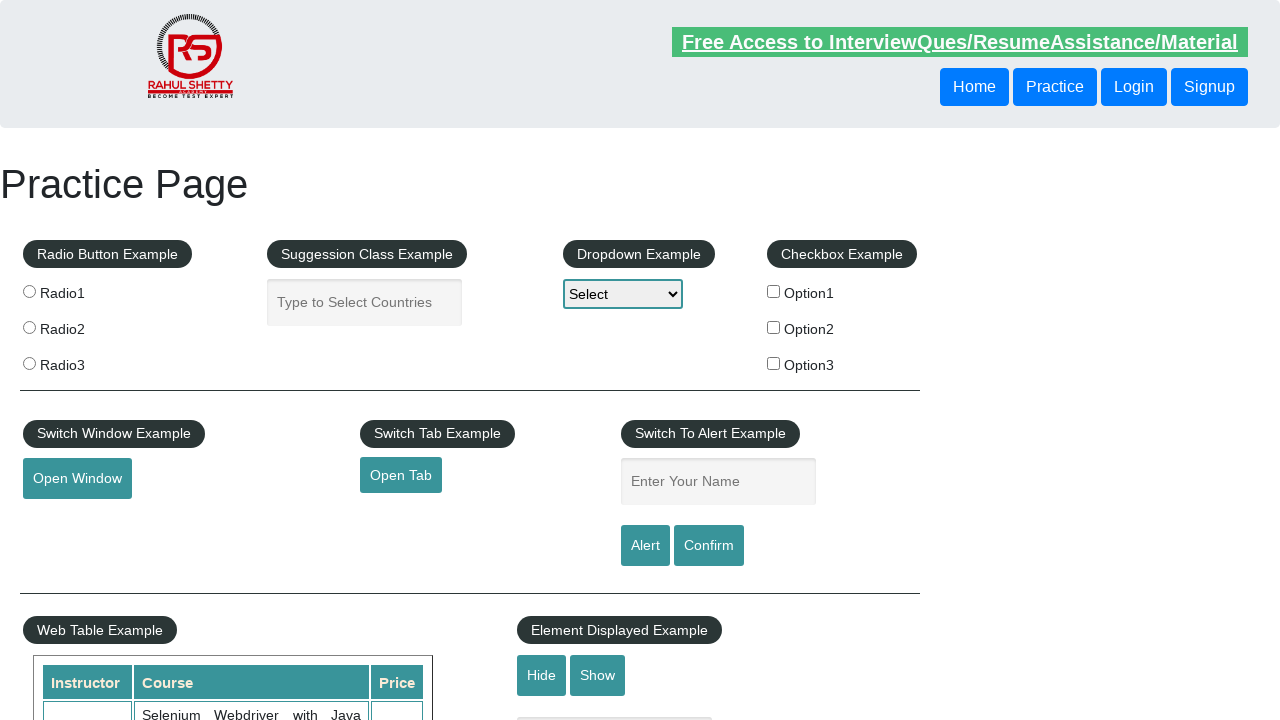

Scrolled page window down by 500 pixels
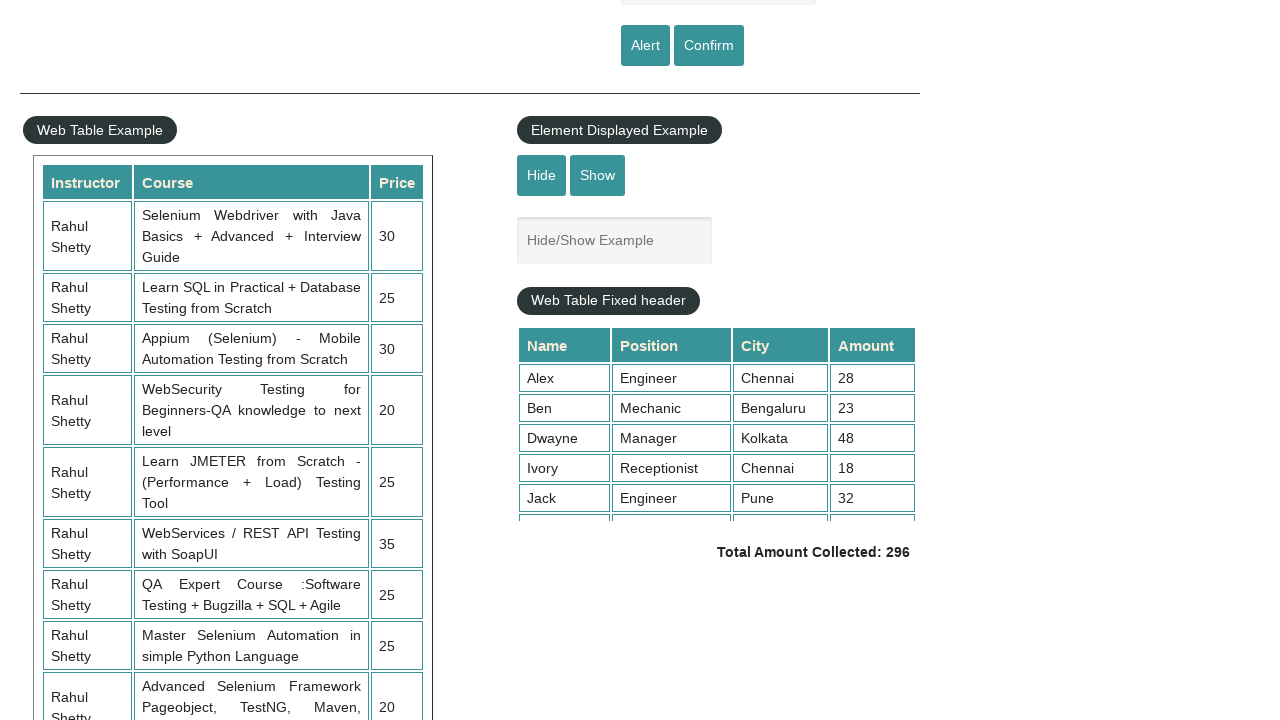

Waited 1000ms for scroll to complete
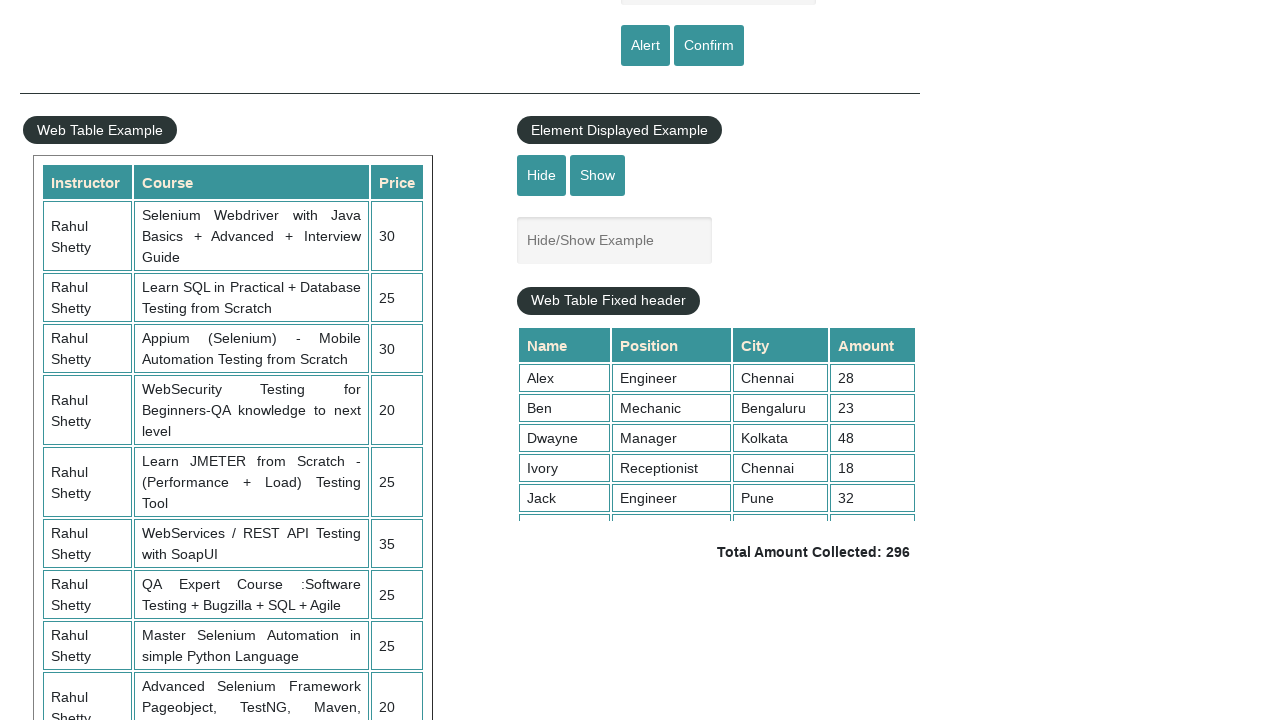

Scrolled fixed-header table element to top position 2000
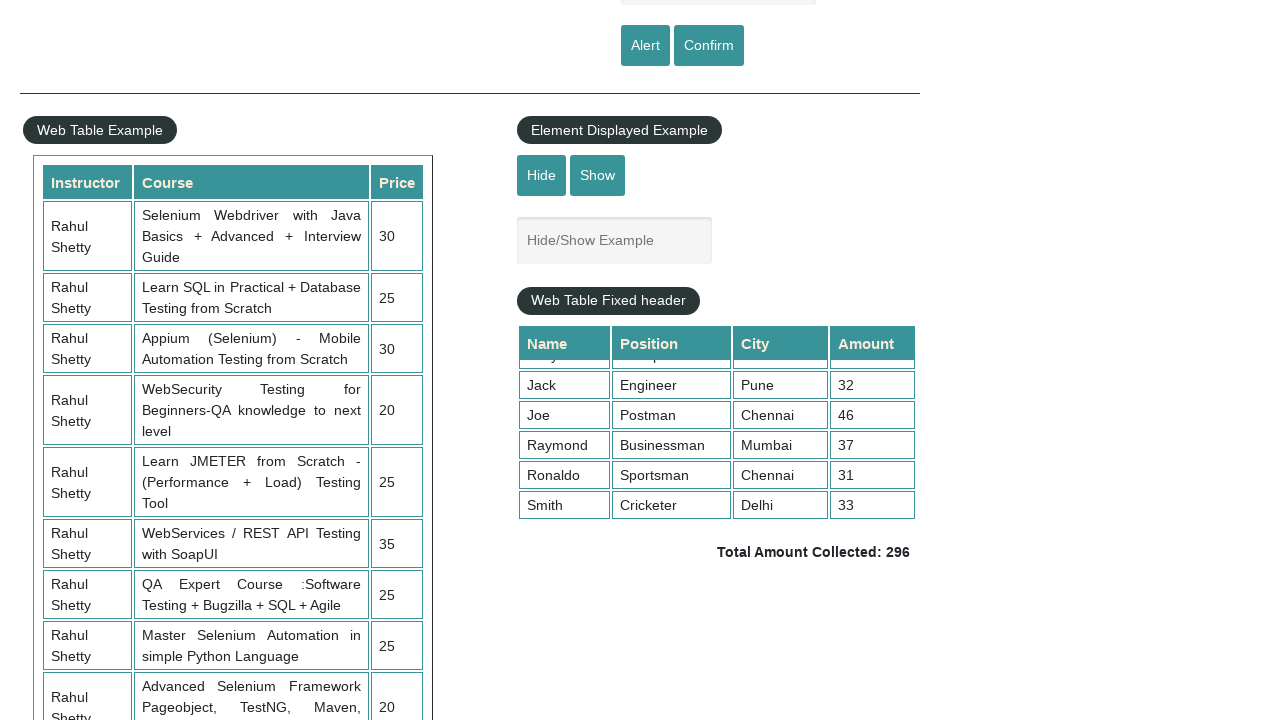

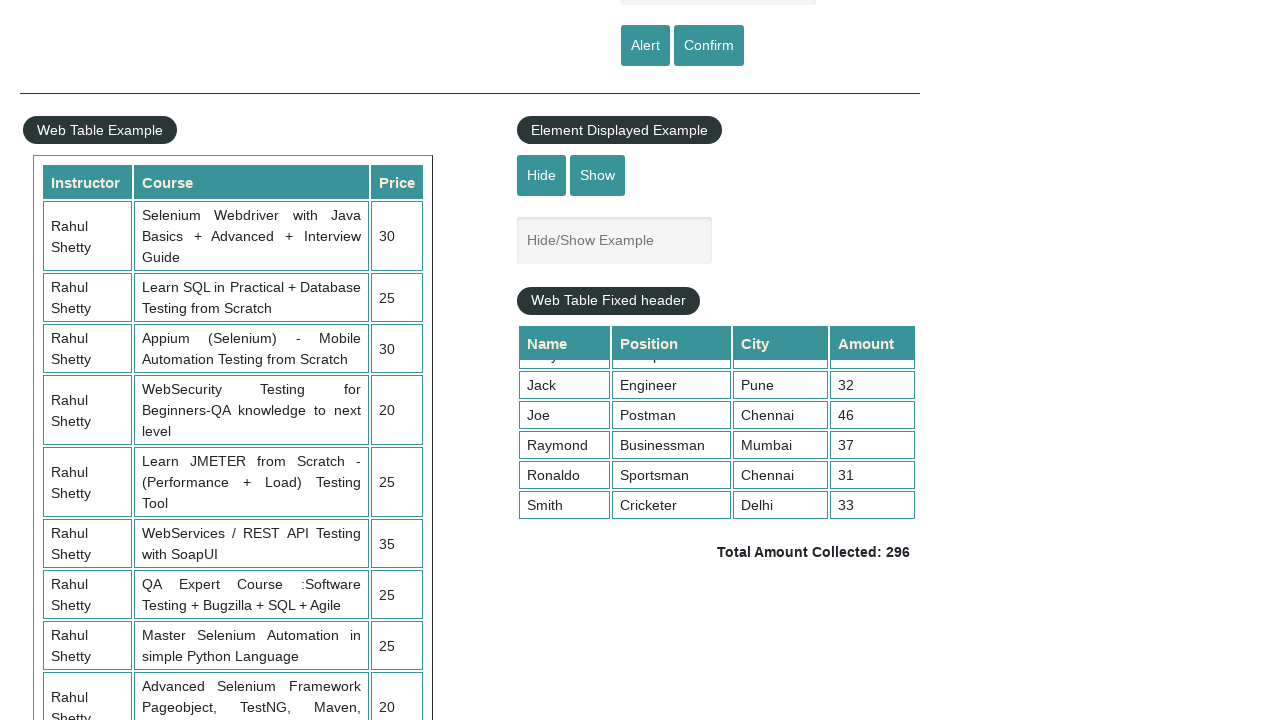